Tests maximizing and minimizing the browser window viewport

Starting URL: https://devqa.io/

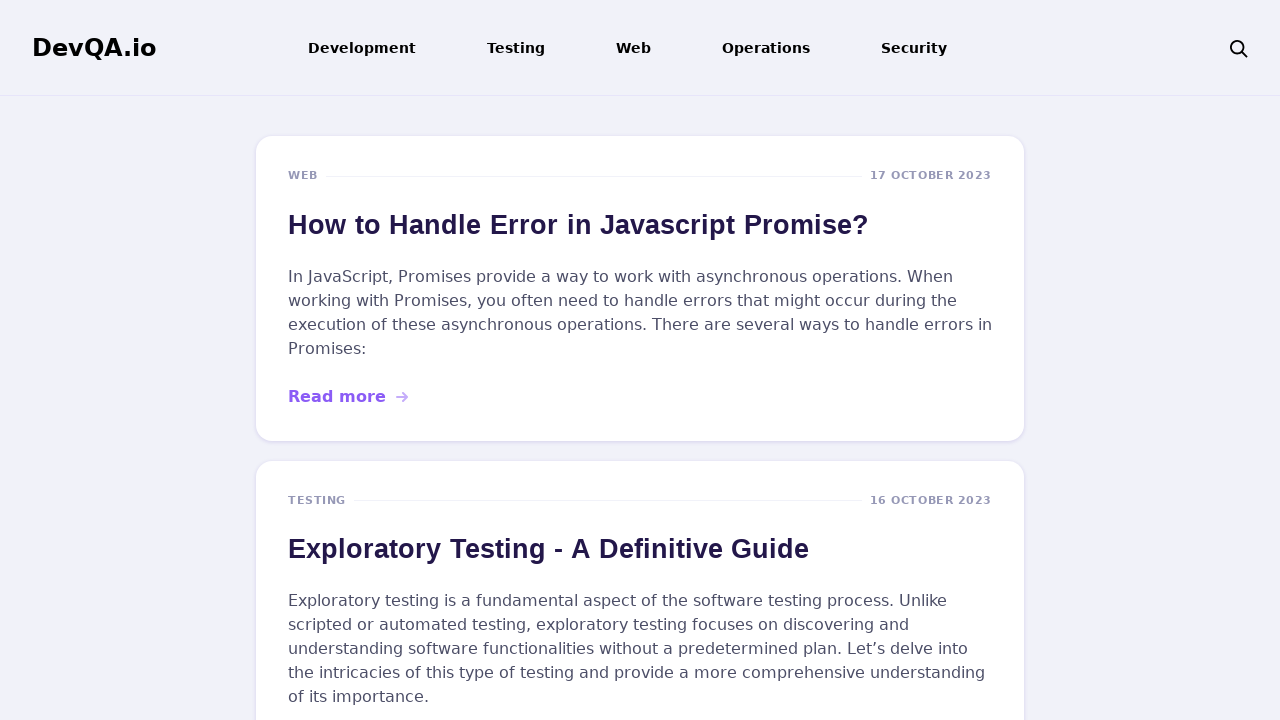

Navigated to https://devqa.io/
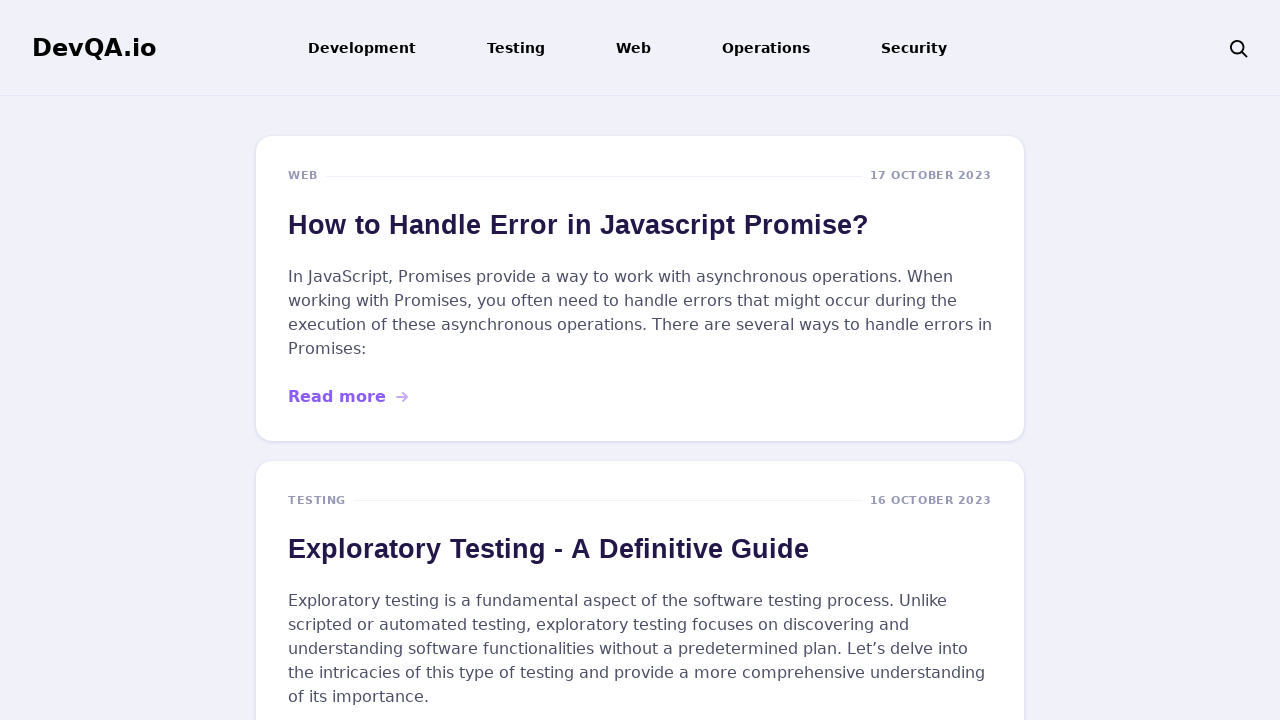

Maximized browser window to 1920x1080 viewport
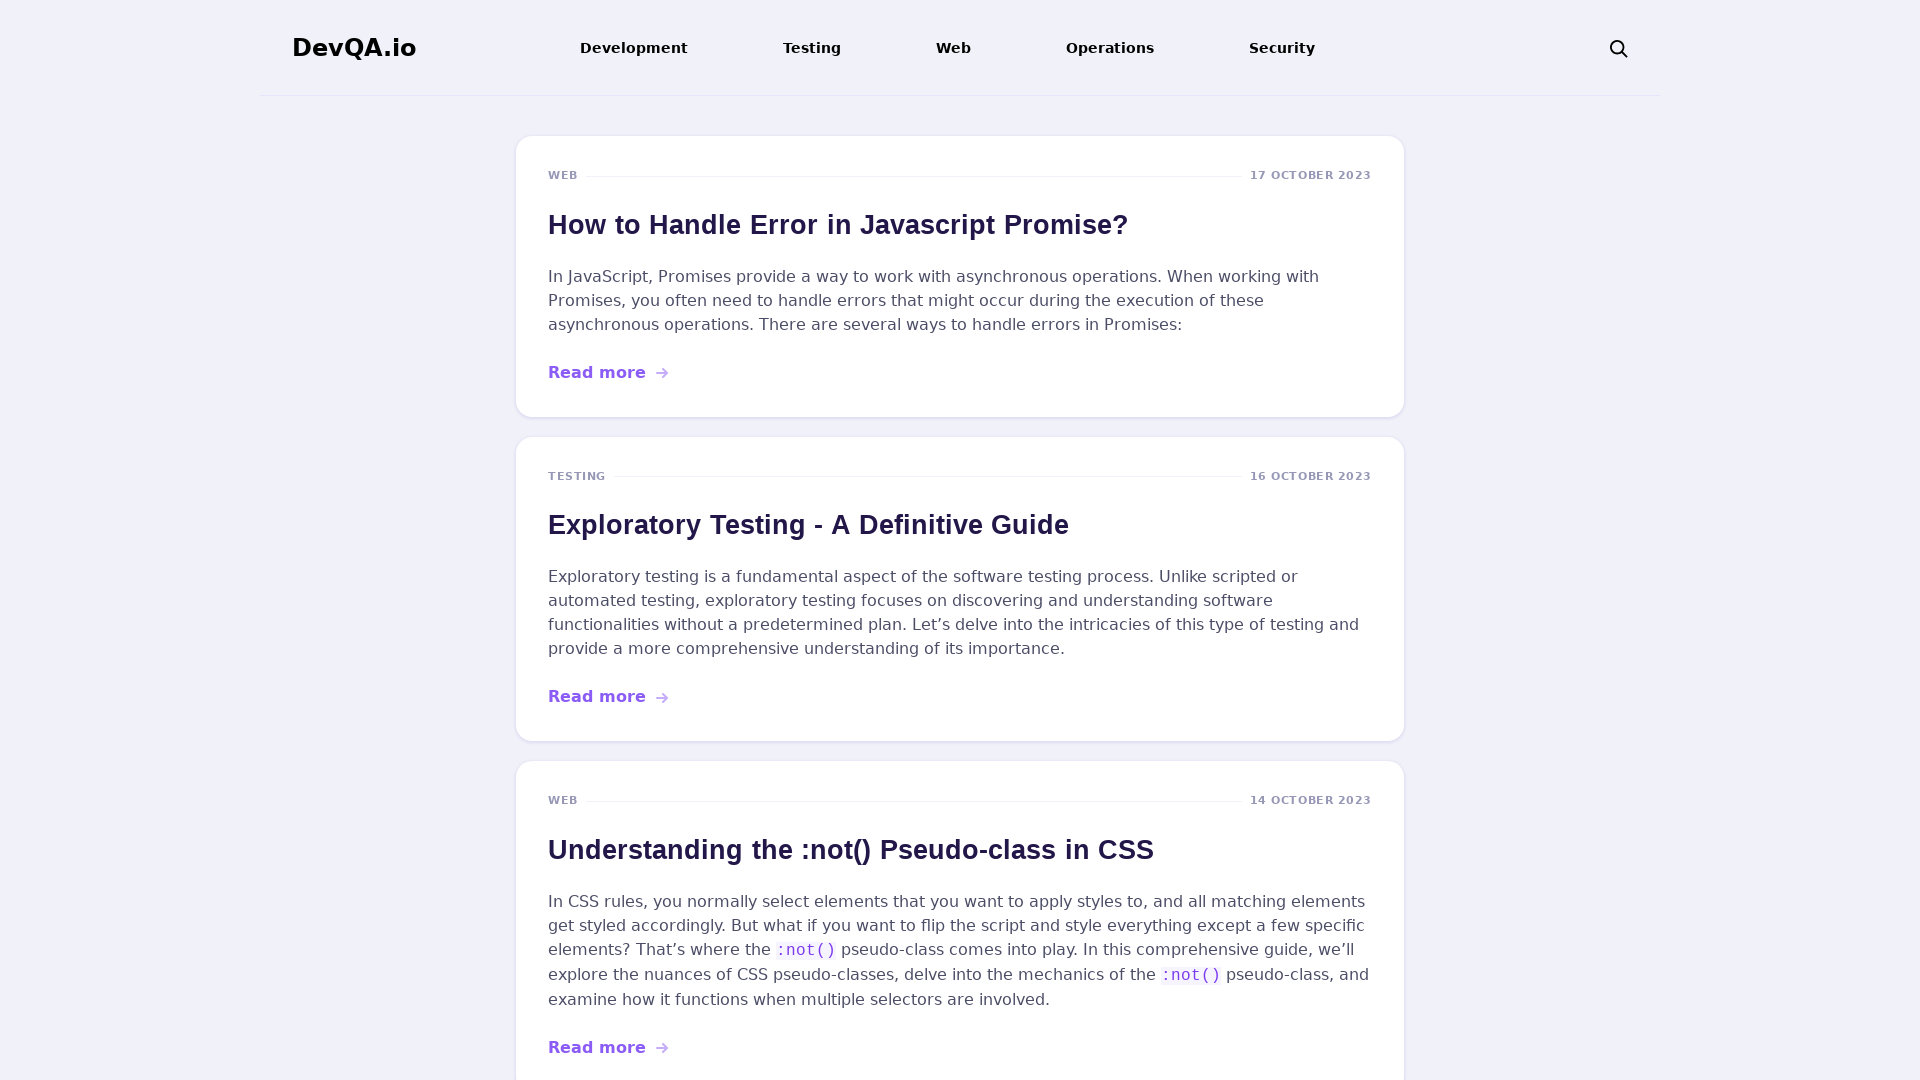

Waited for page to load after maximizing viewport
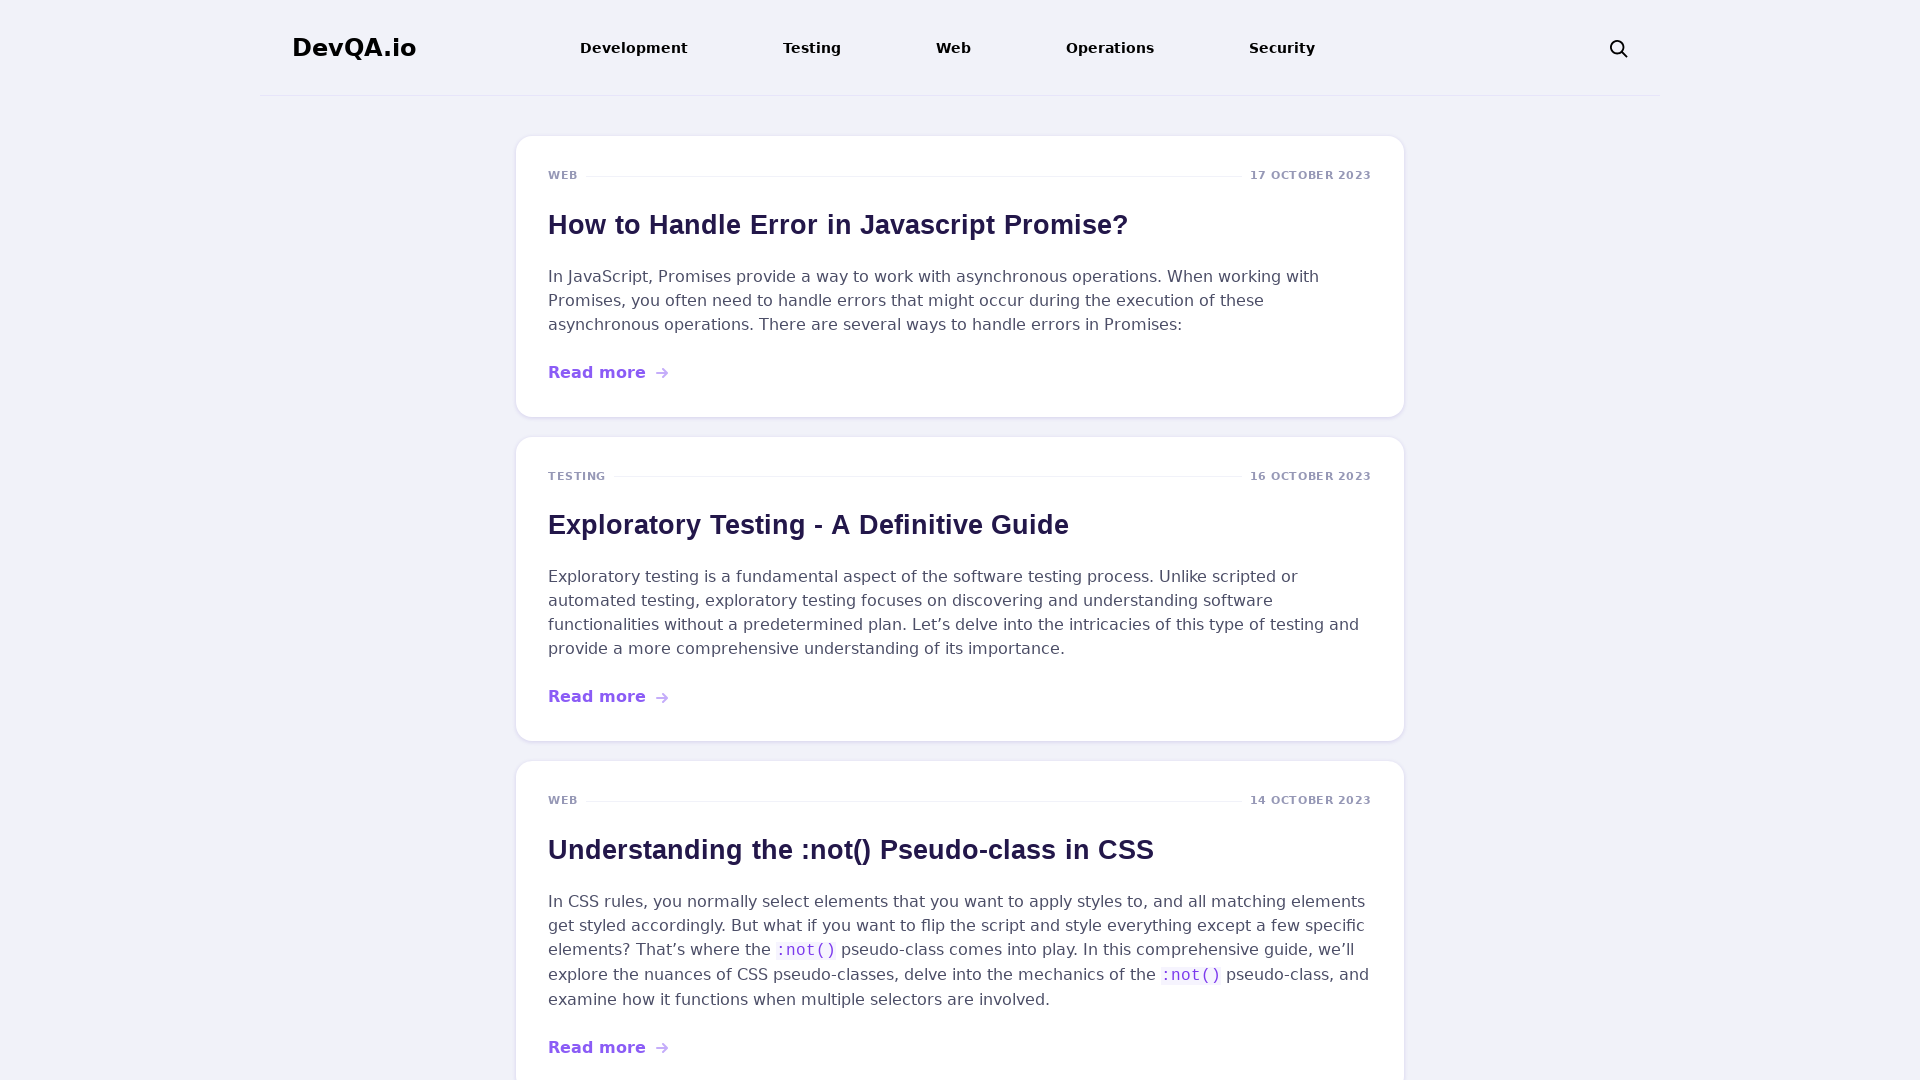

Minimized browser window to 800x600 viewport
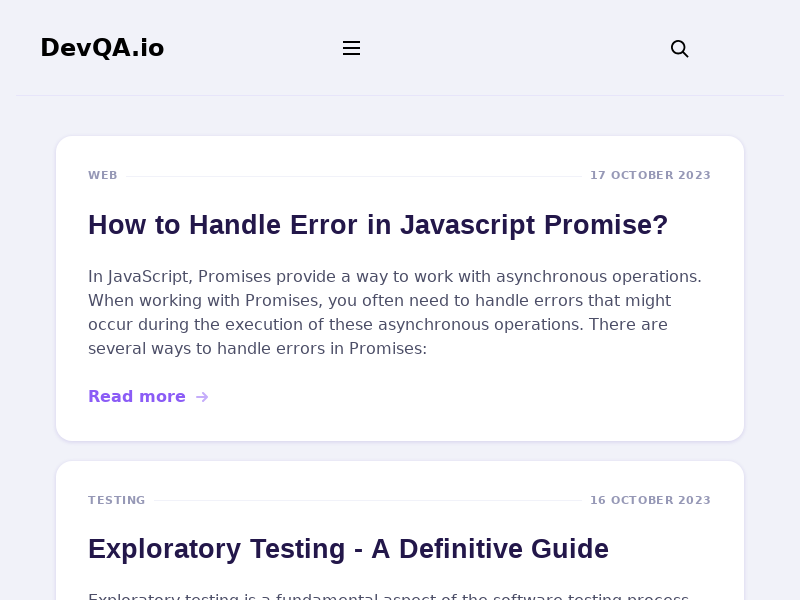

Waited for page to load after minimizing viewport
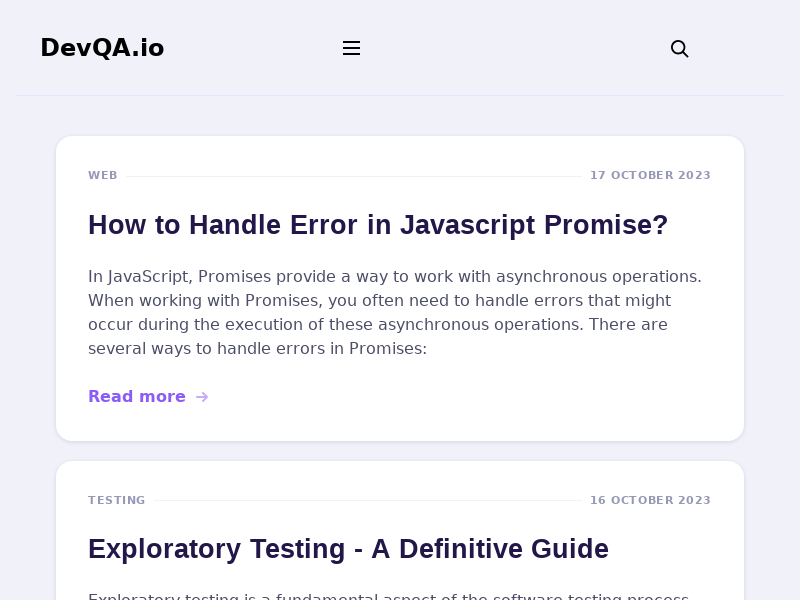

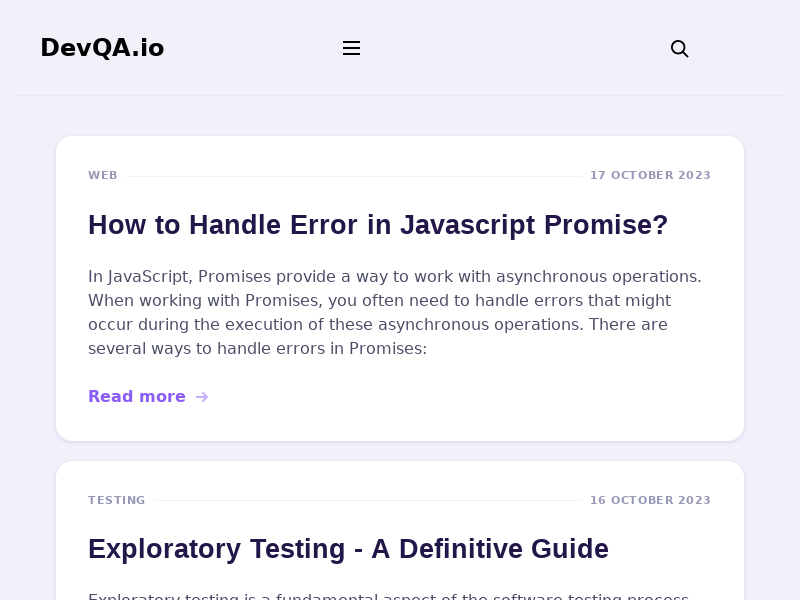